Tests that "Clear completed" button is hidden when there are no completed items

Starting URL: https://demo.playwright.dev/todomvc

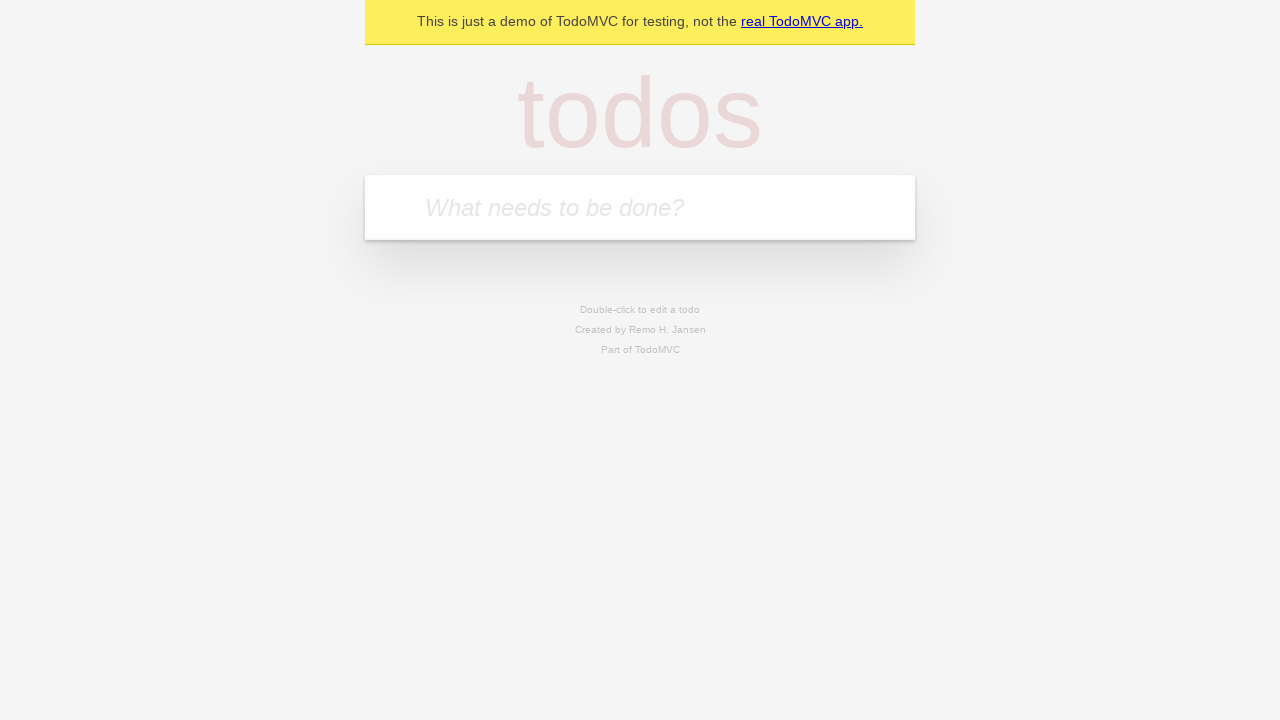

Filled new todo input with 'buy some cheese' on internal:attr=[placeholder="What needs to be done?"i]
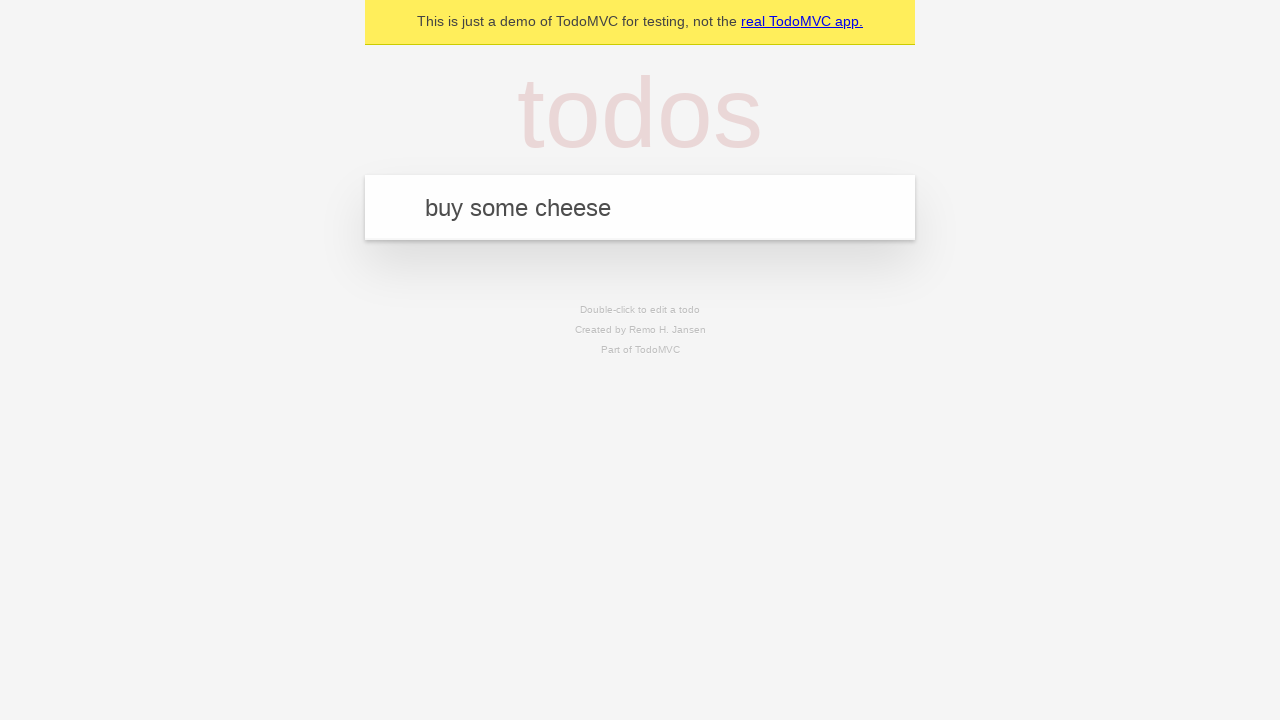

Pressed Enter to create first todo on internal:attr=[placeholder="What needs to be done?"i]
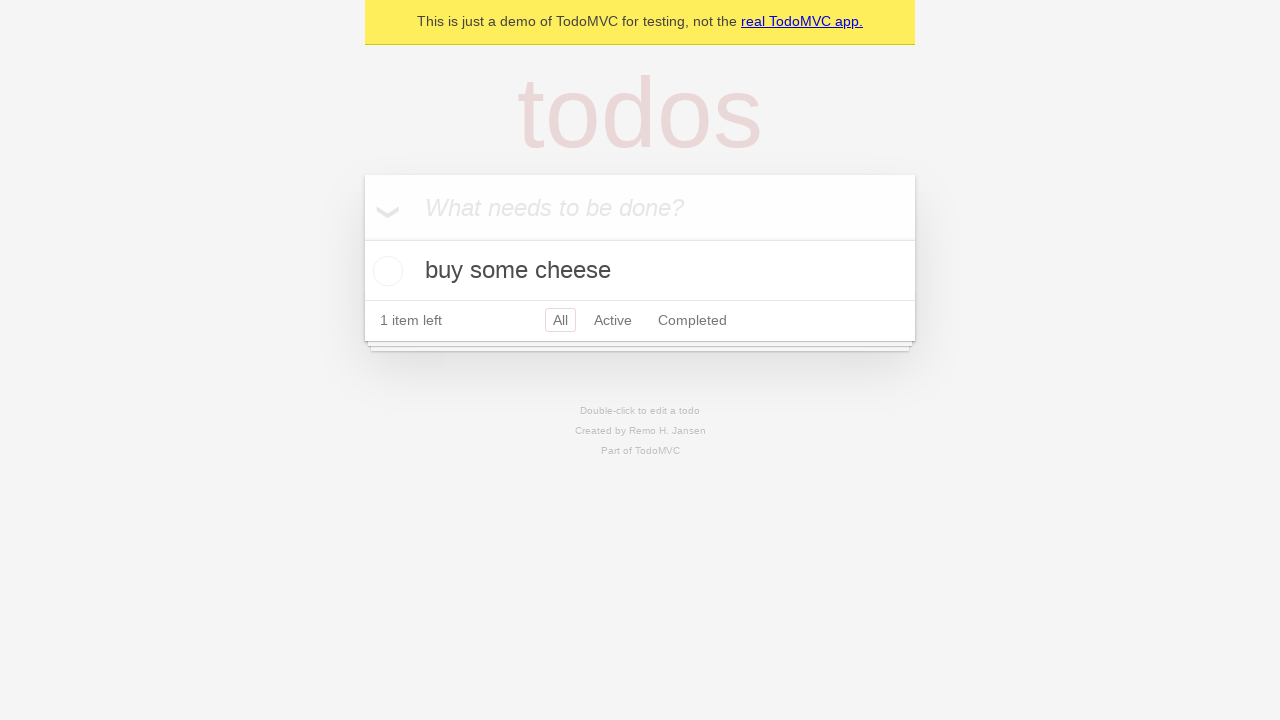

Filled new todo input with 'feed the cat' on internal:attr=[placeholder="What needs to be done?"i]
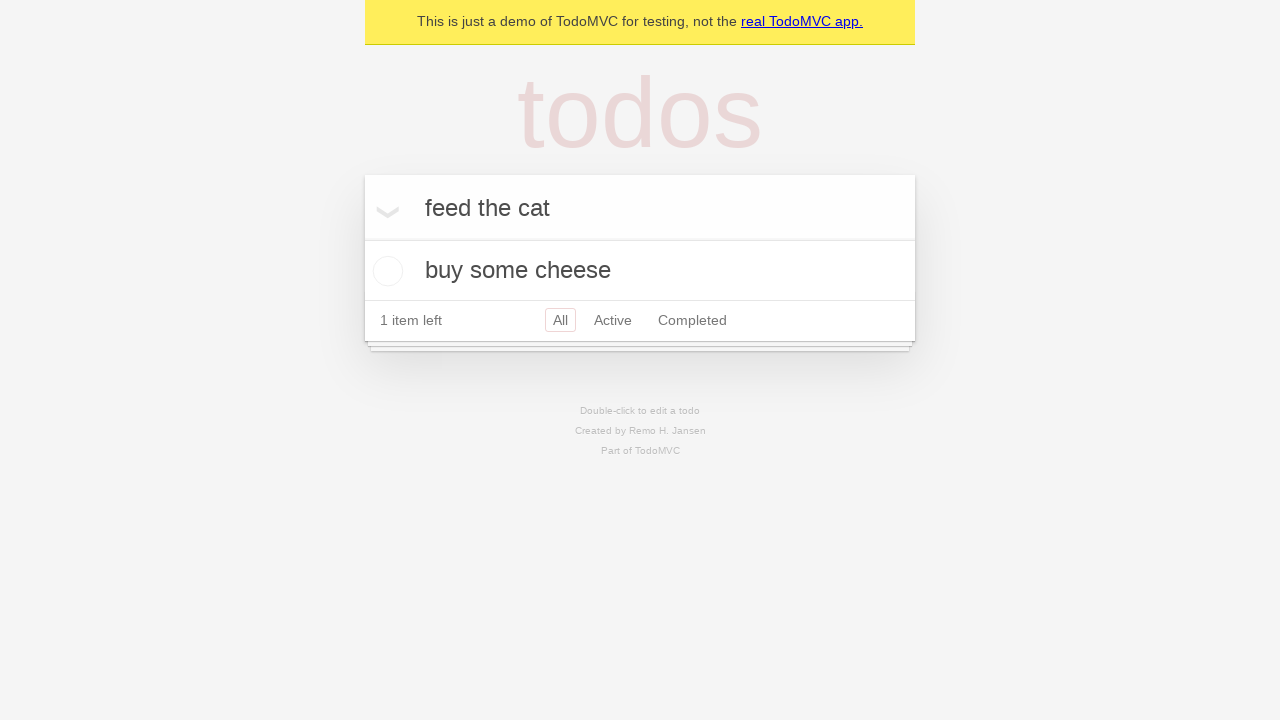

Pressed Enter to create second todo on internal:attr=[placeholder="What needs to be done?"i]
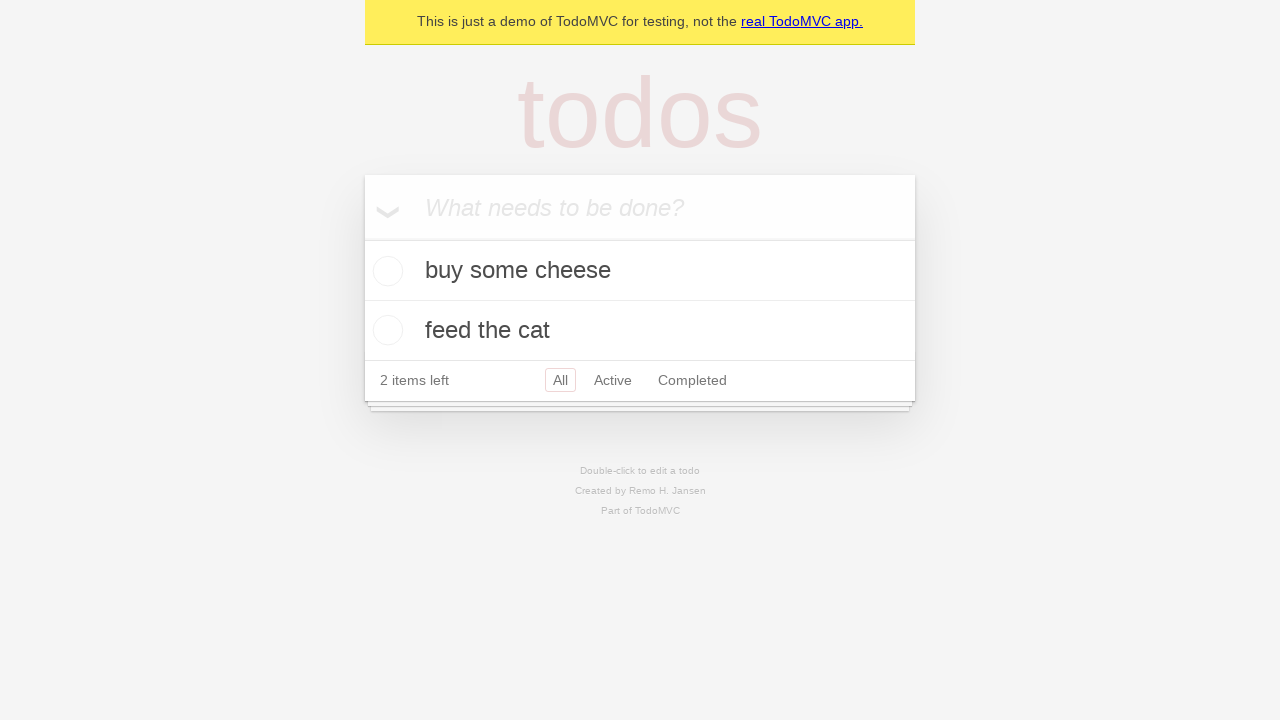

Filled new todo input with 'book a doctors appointment' on internal:attr=[placeholder="What needs to be done?"i]
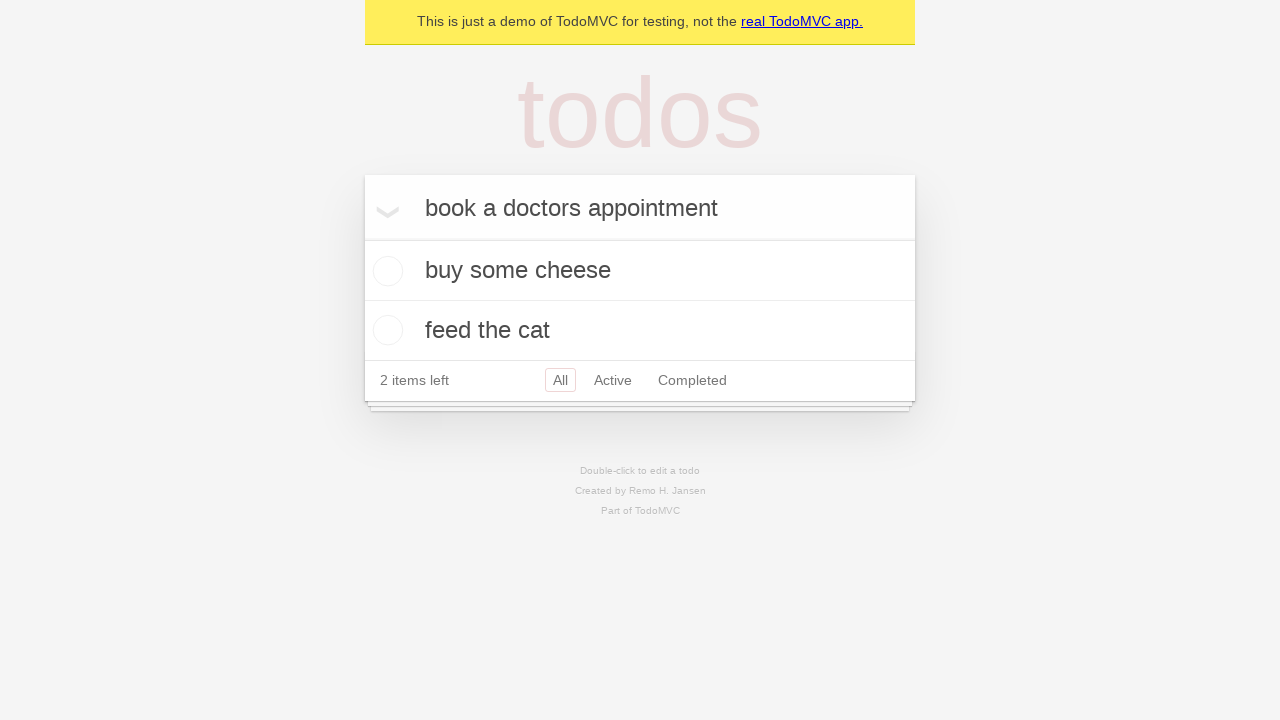

Pressed Enter to create third todo on internal:attr=[placeholder="What needs to be done?"i]
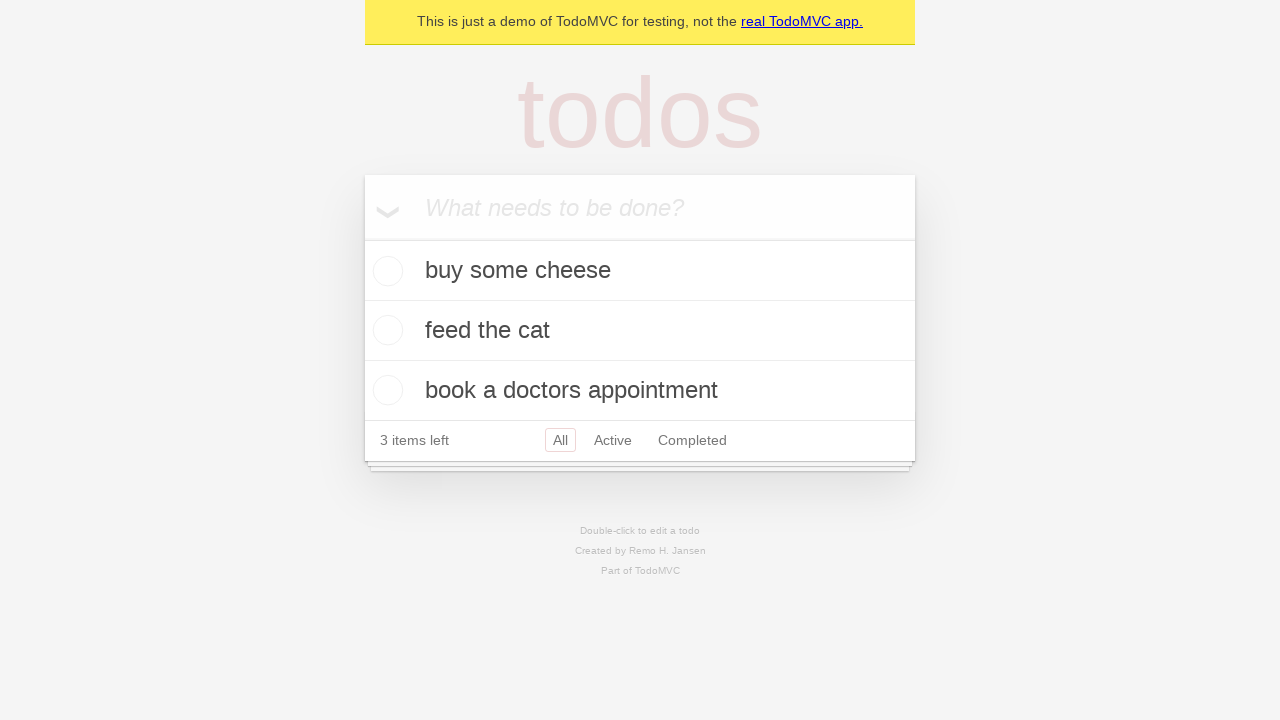

Waited for third todo item to be created
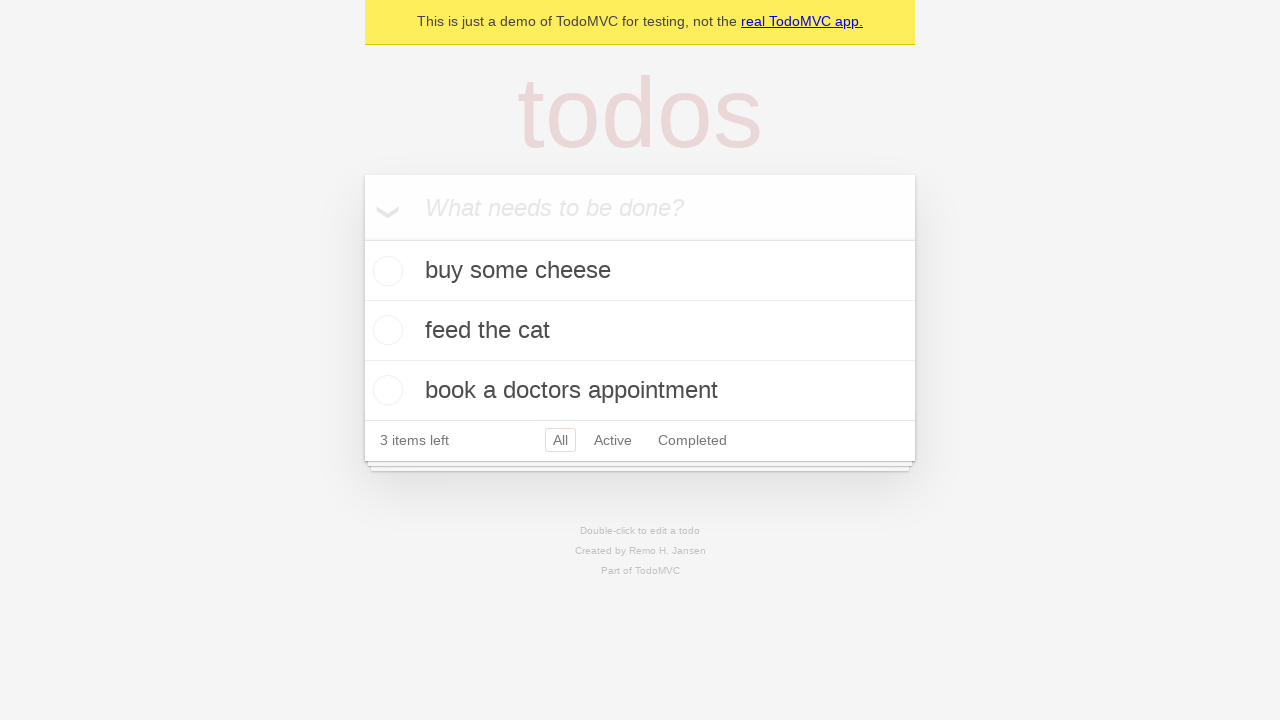

Checked the first todo item to mark it as completed at (385, 271) on .todo-list li .toggle >> nth=0
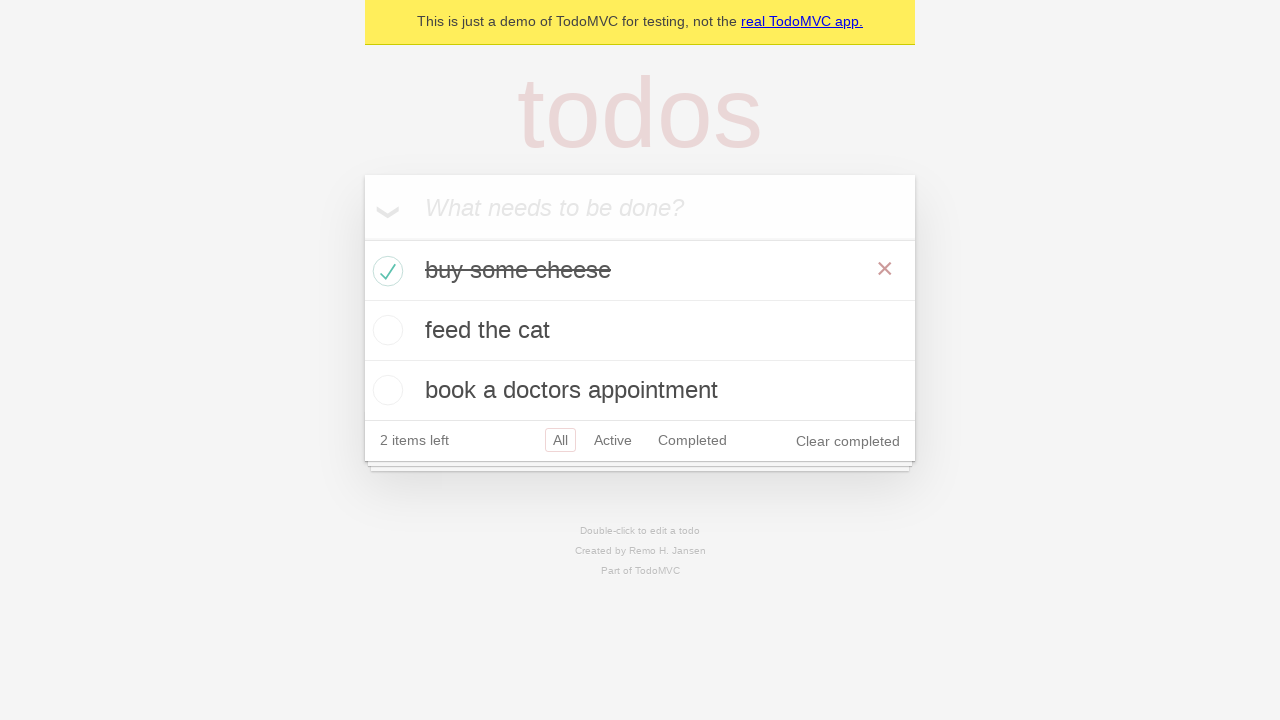

Clicked 'Clear completed' button to remove completed todos at (848, 441) on internal:role=button[name="Clear completed"i]
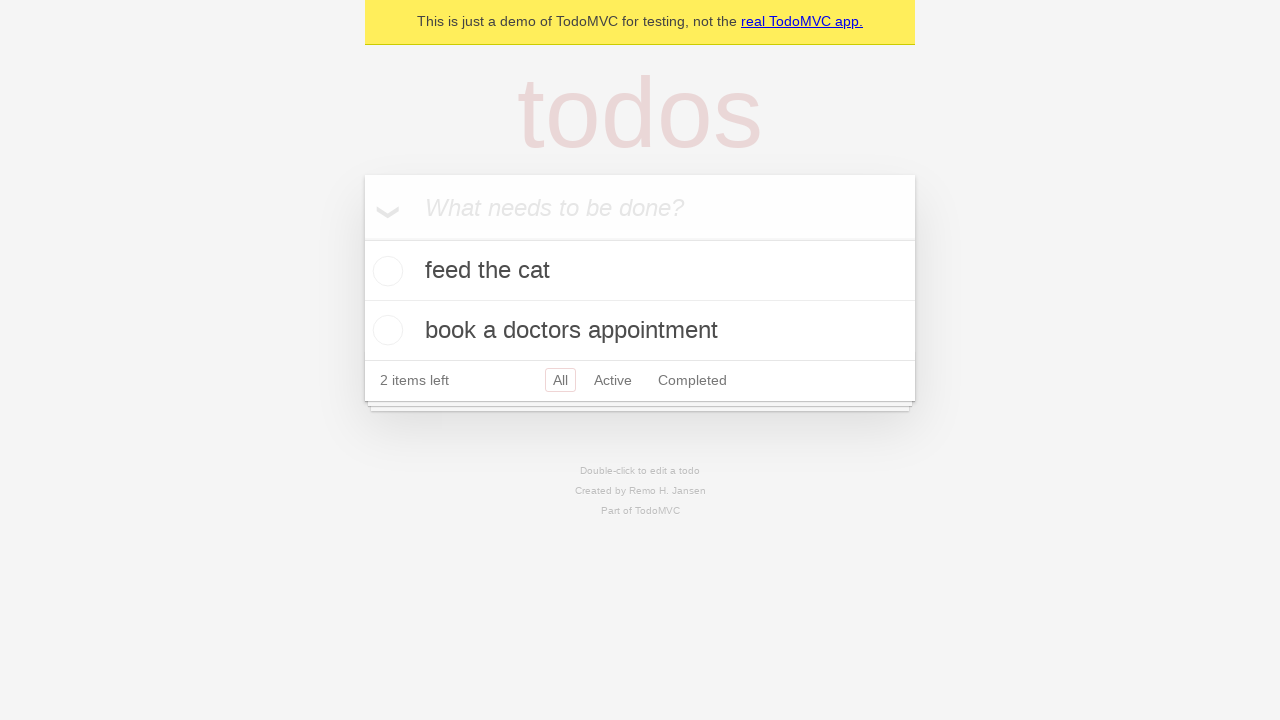

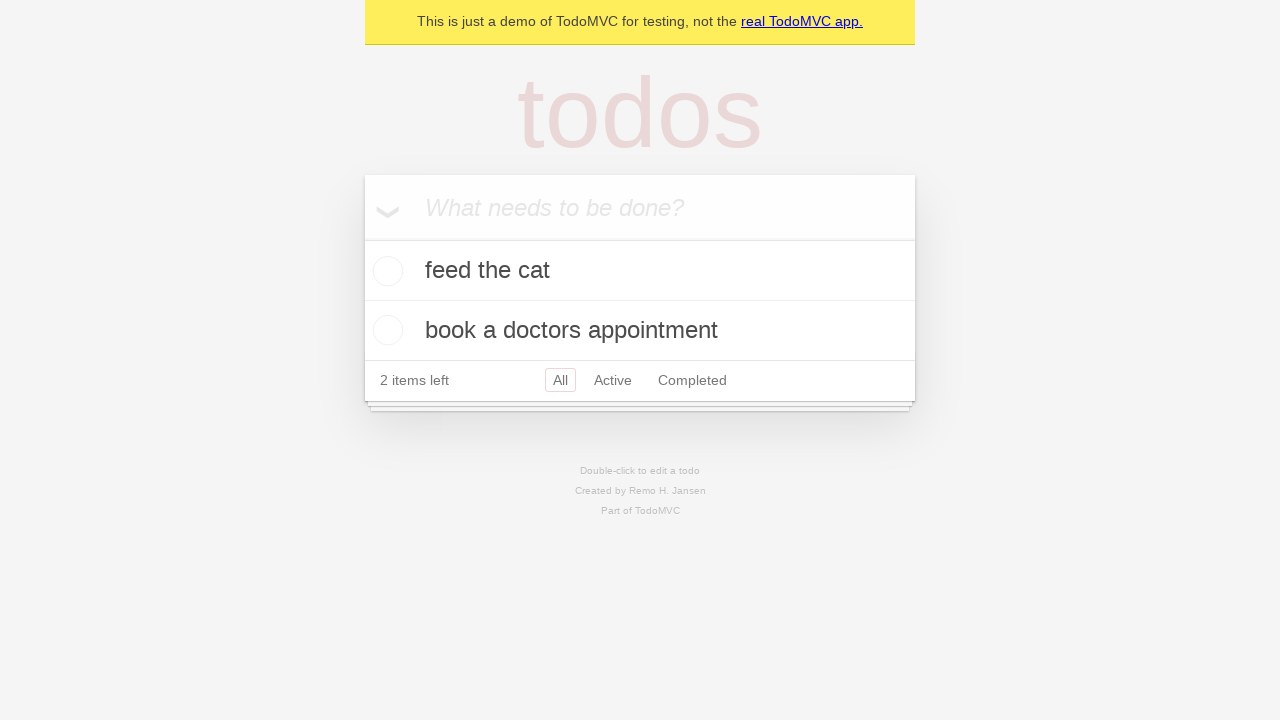